Tests drag and drop functionality on jQuery UI demo page by dragging an element to a drop target

Starting URL: https://jqueryui.com/droppable/

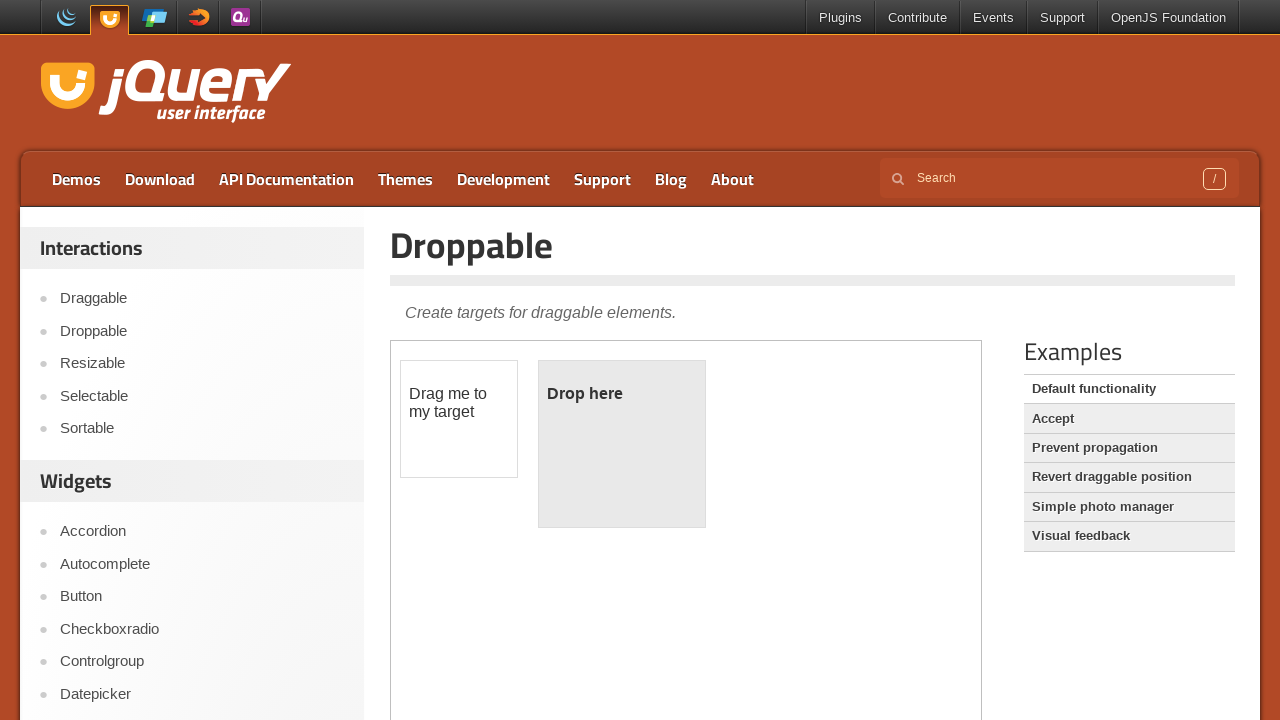

Located iframe containing drag and drop demo
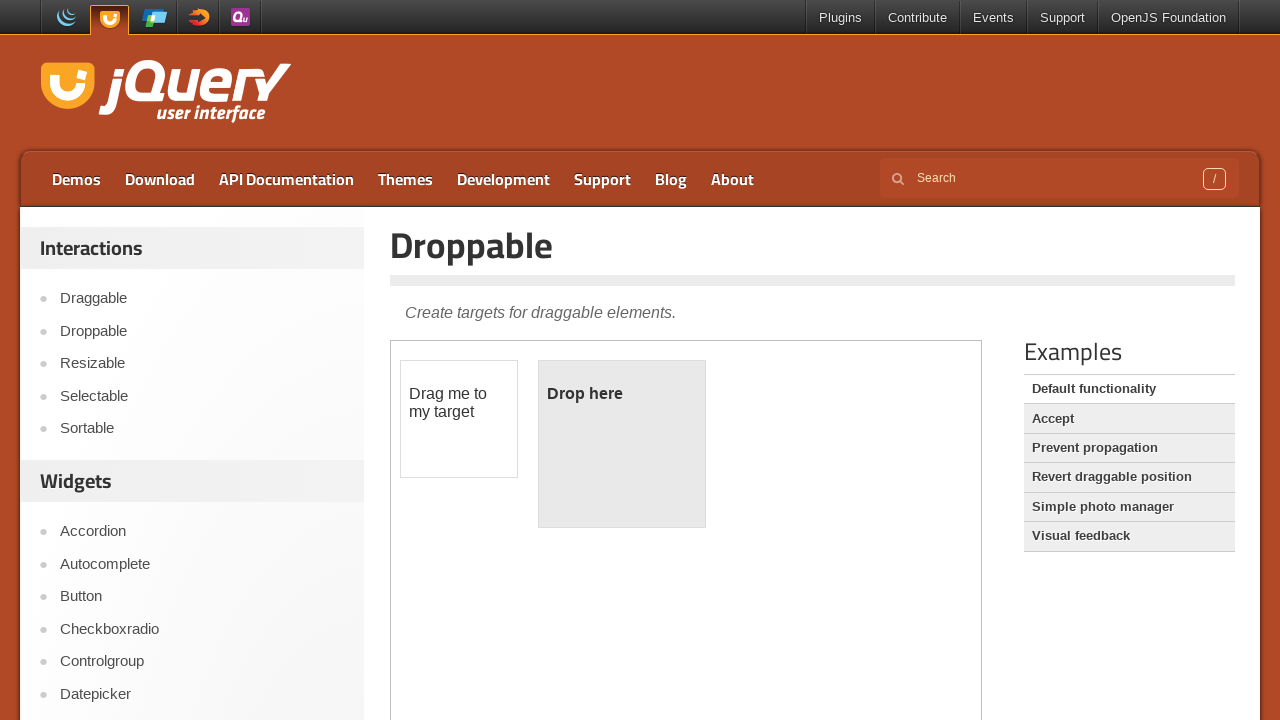

Located draggable element 'Drag me to my target'
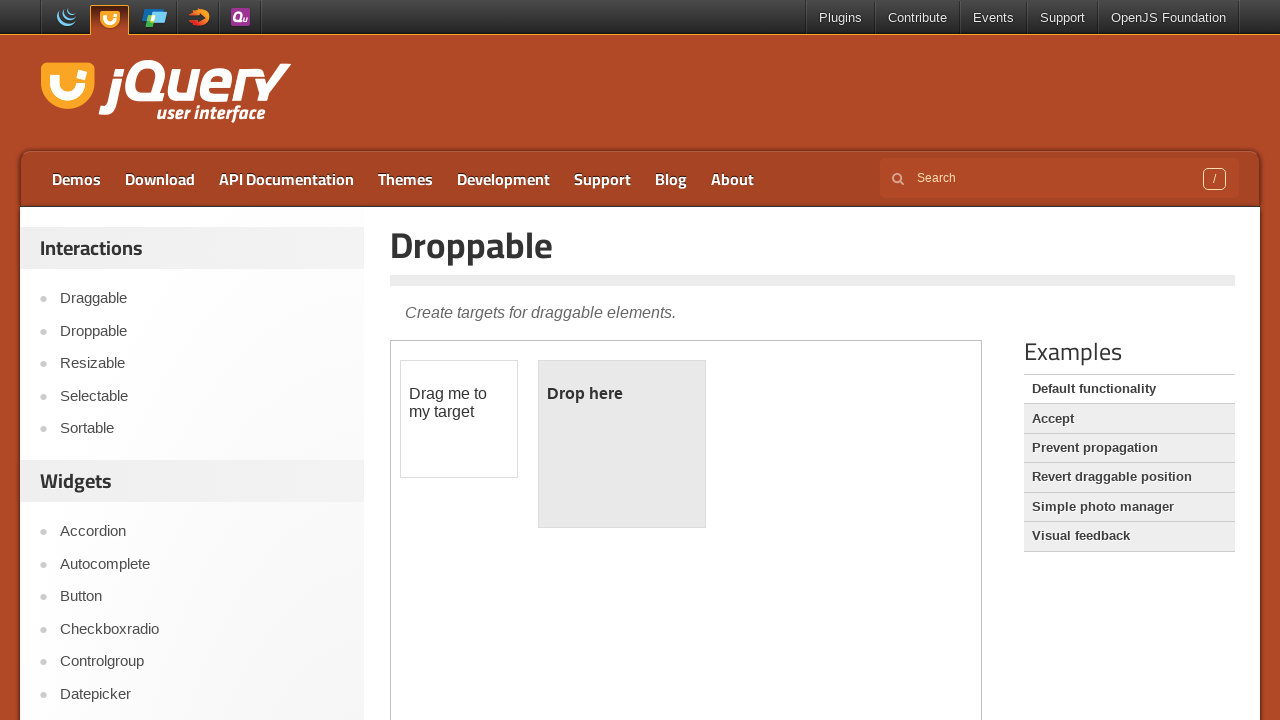

Located drop target element 'Drop here'
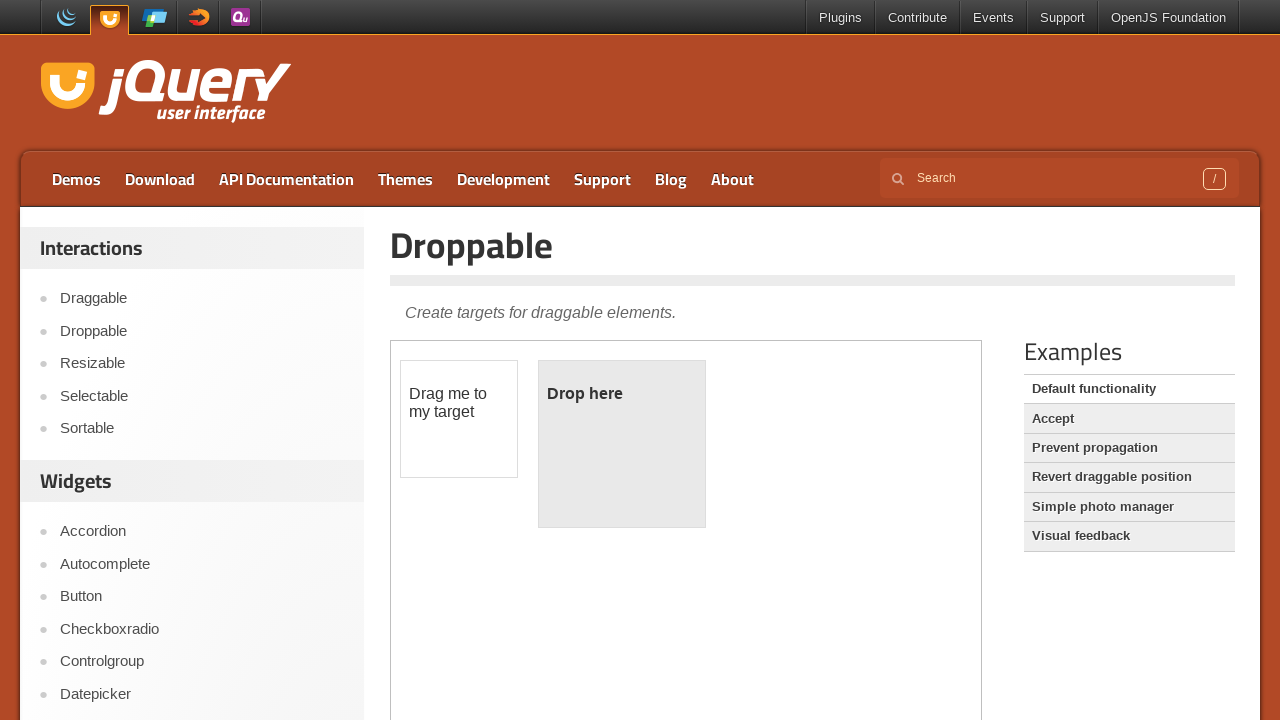

Dragged element to drop target at (622, 394)
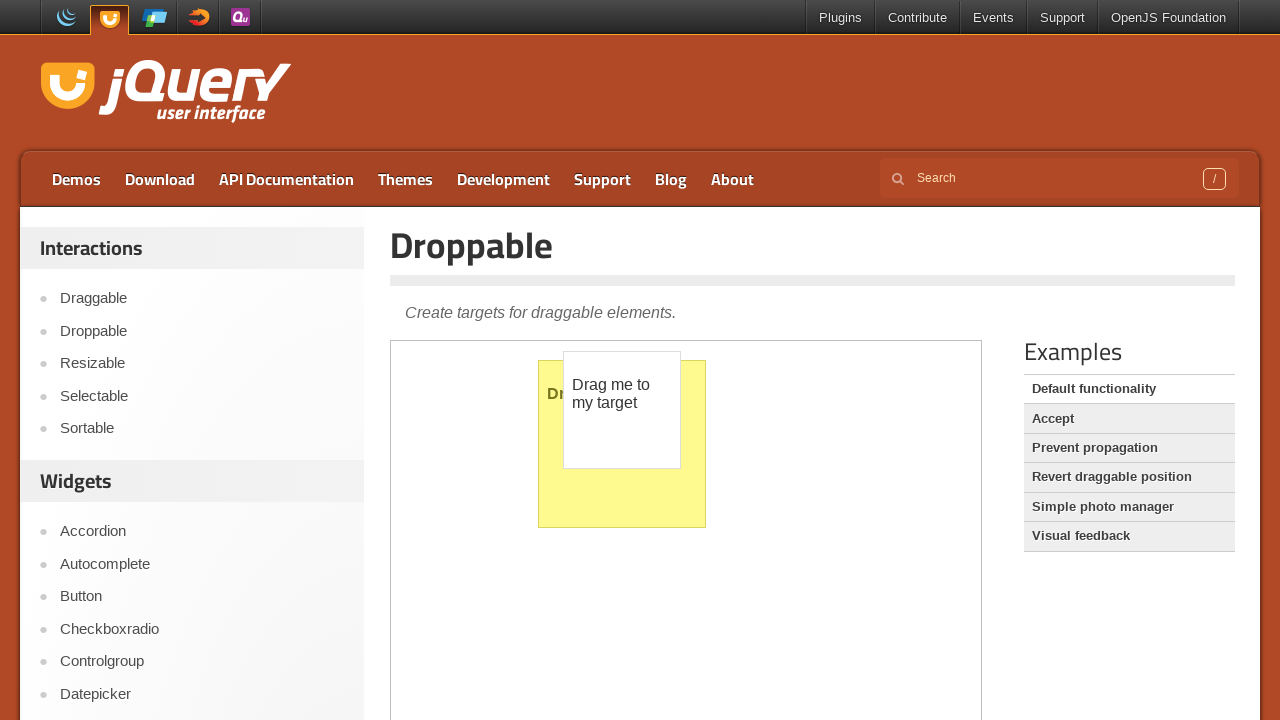

Waited 5 seconds to observe drag and drop result
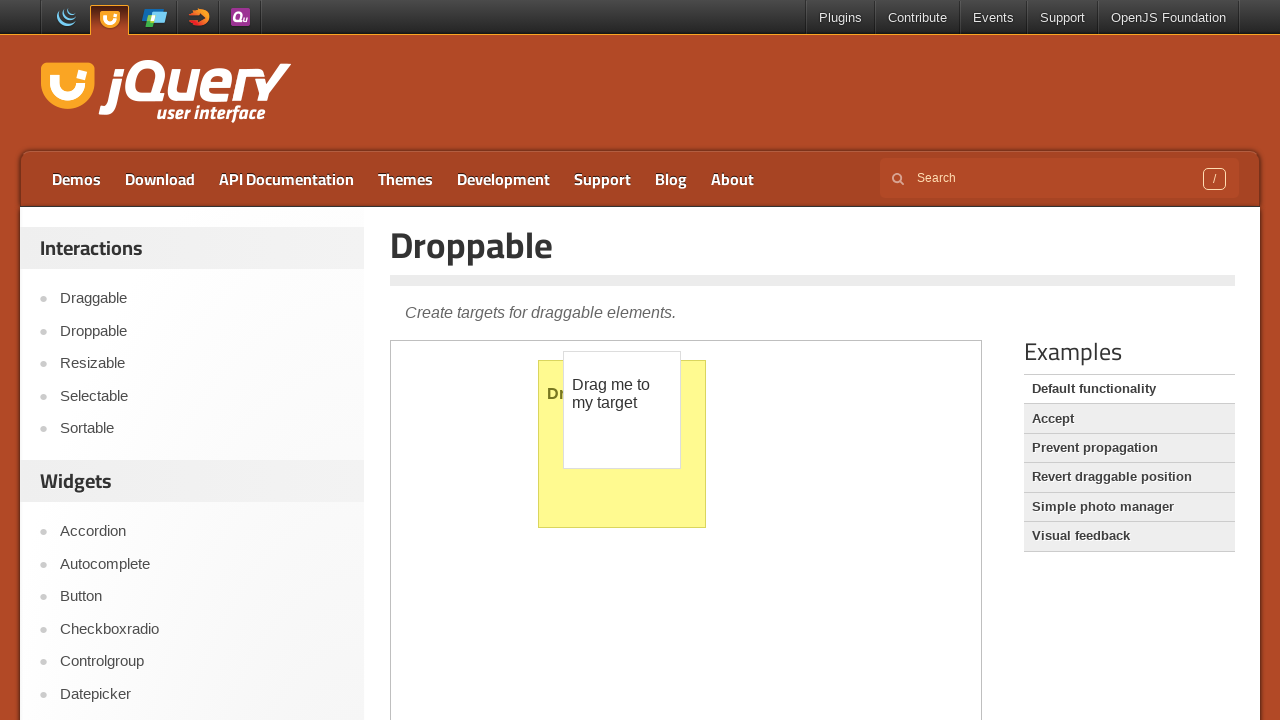

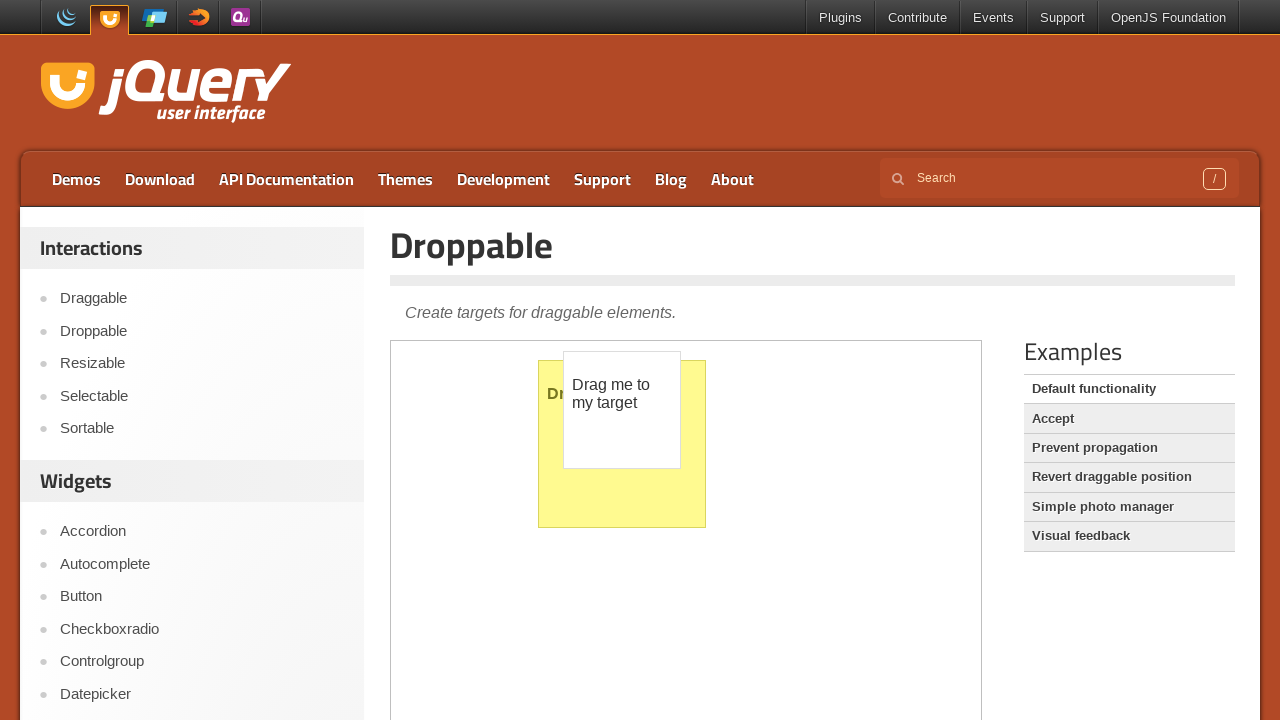